Tests keyboard actions on a text comparison tool by filling a textarea, selecting all text with Ctrl+A, copying with Ctrl+C, tabbing to the next field, and pasting with Ctrl+V

Starting URL: https://gotranscript.com/text-compare

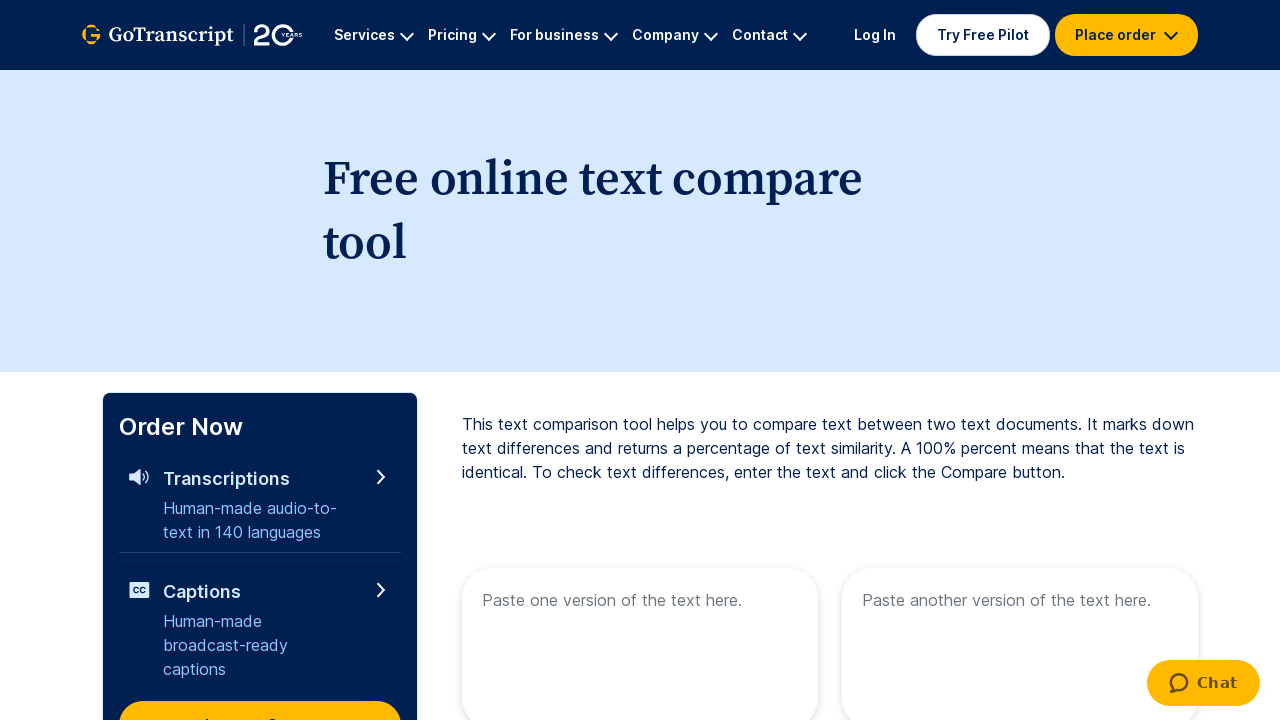

Filled first textarea with 'Hello automation' on xpath=//textarea[@name='text1']
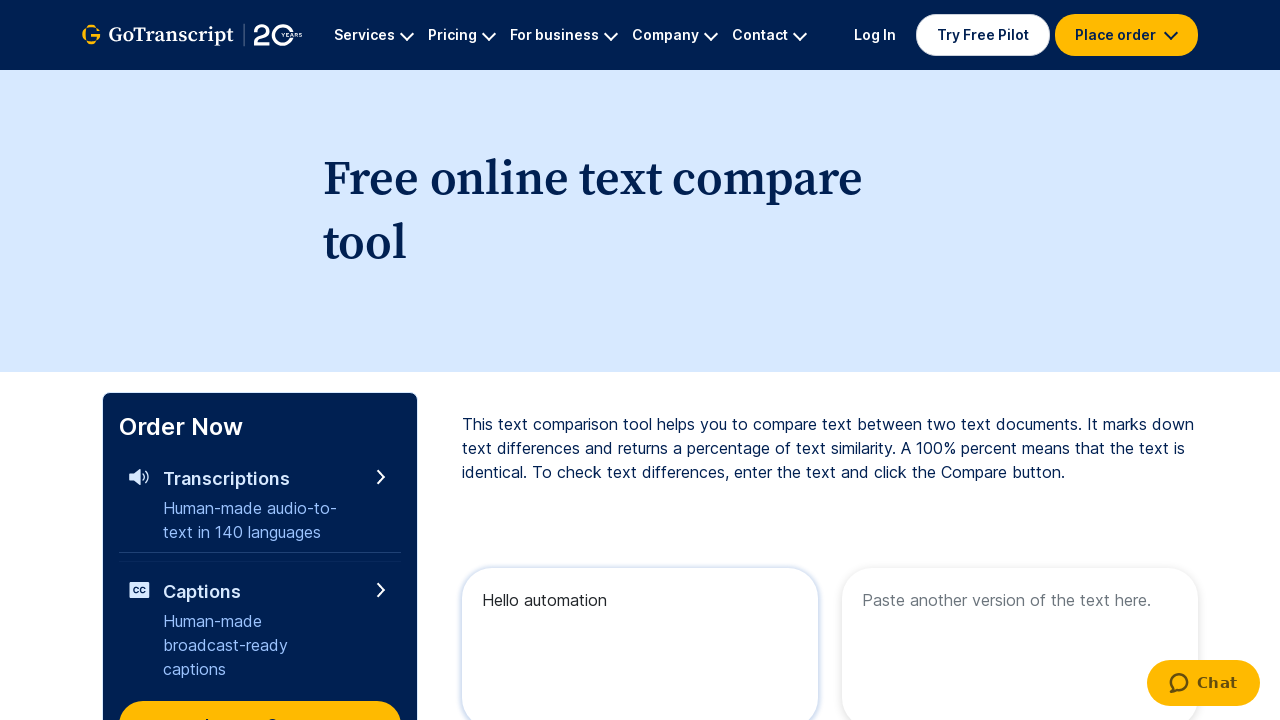

Selected all text in textarea using Ctrl+A
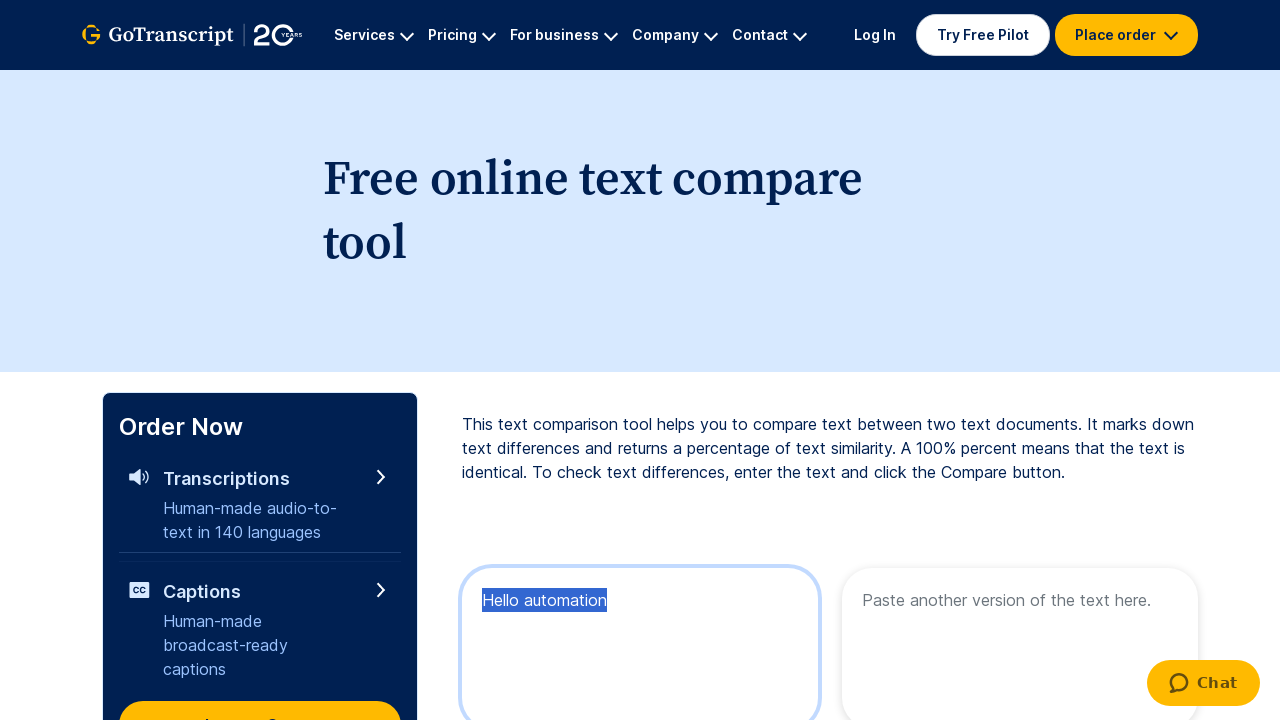

Copied selected text using Ctrl+C
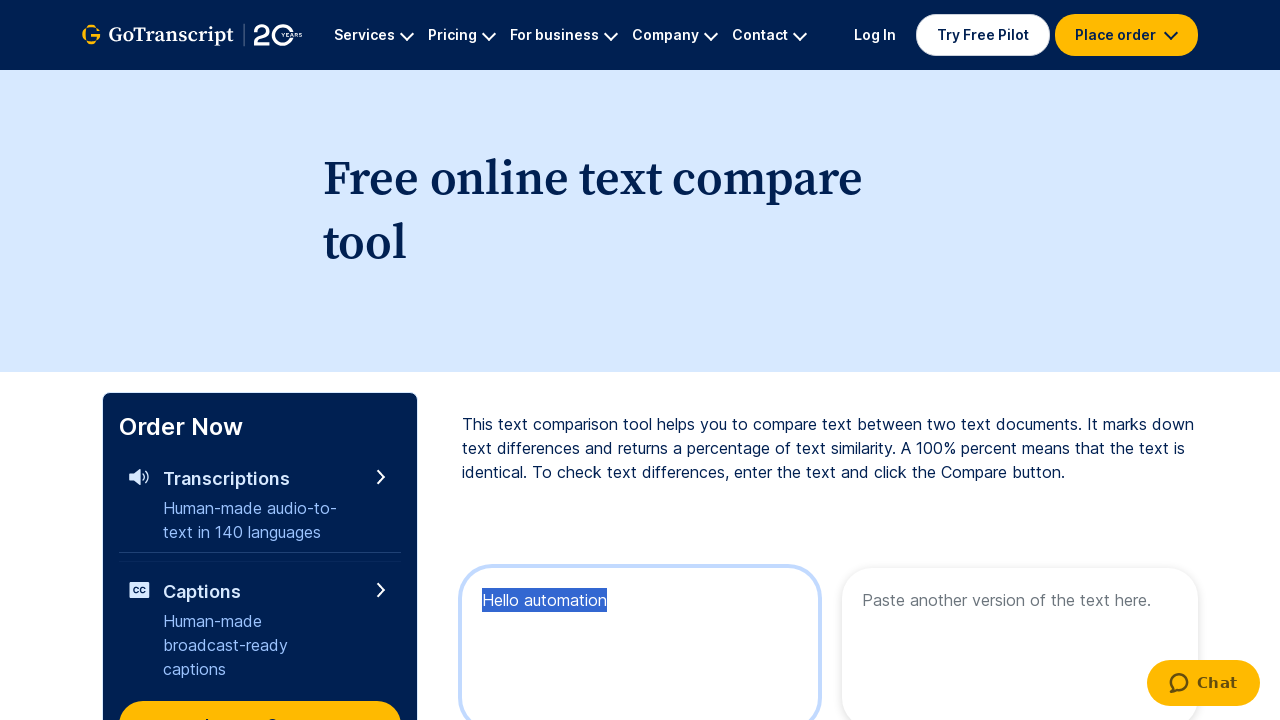

Pressed Tab key down to navigate to next field
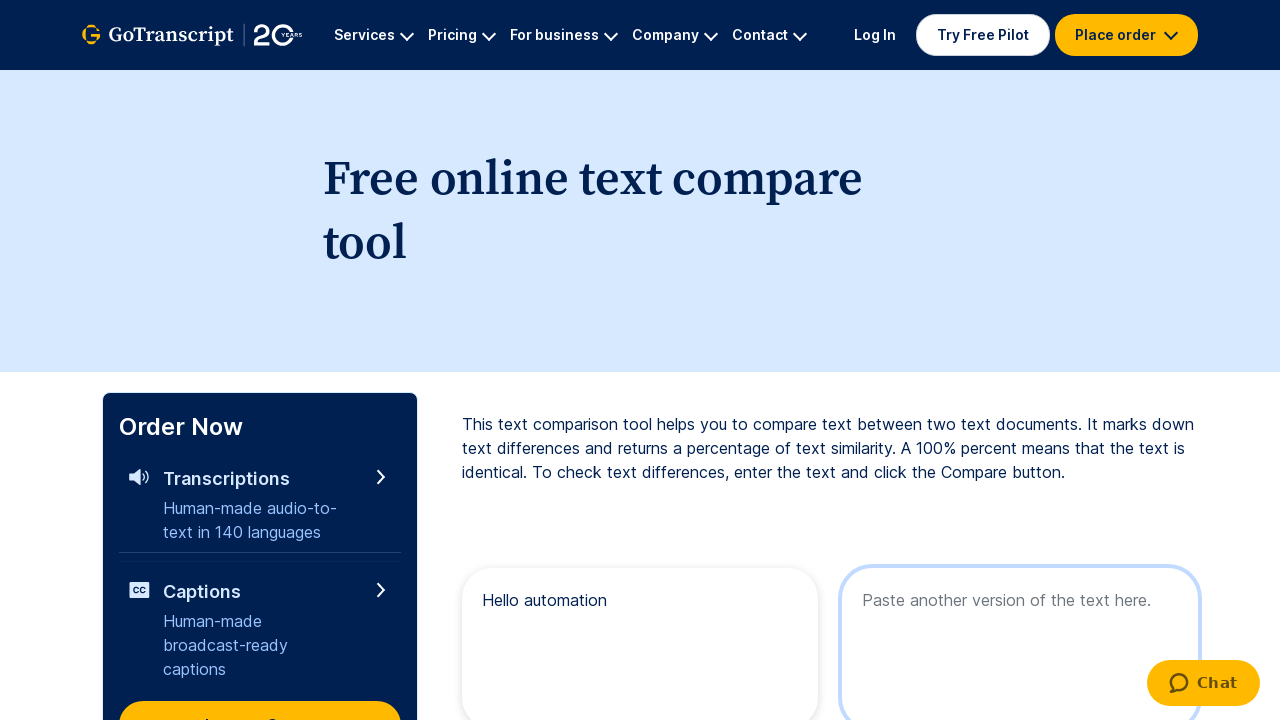

Released Tab key
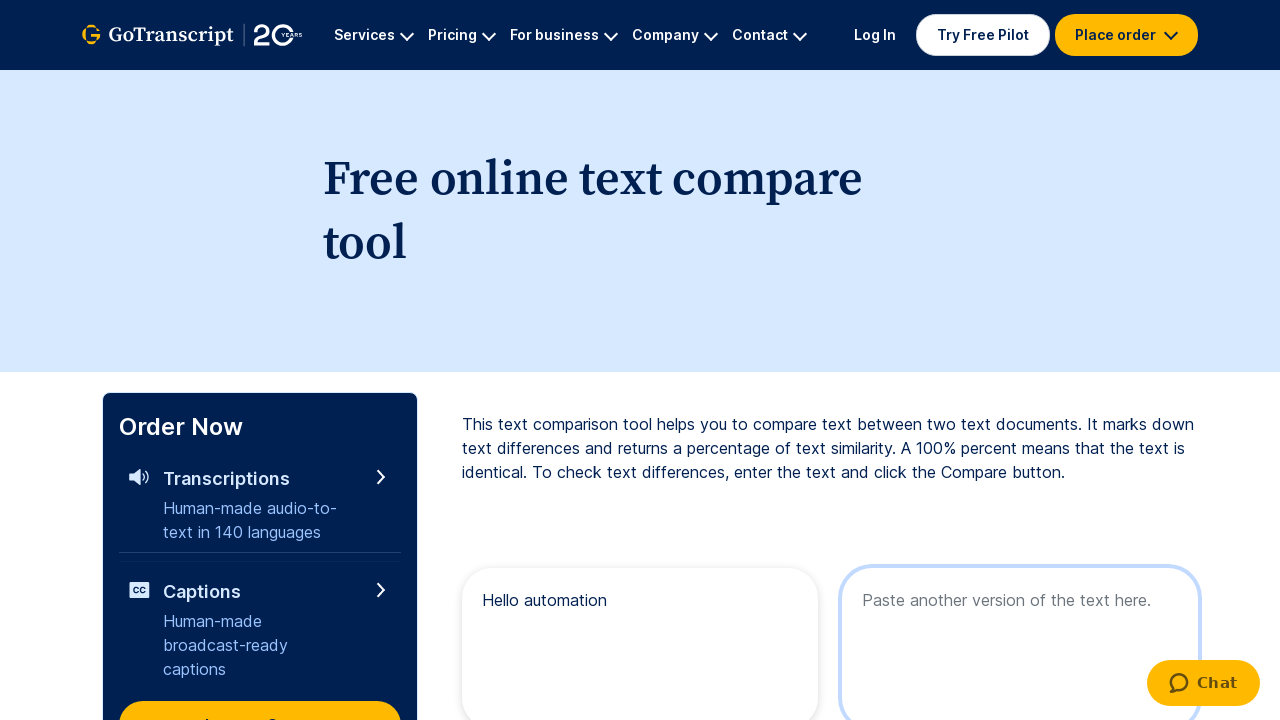

Pasted copied text using Ctrl+V into second field
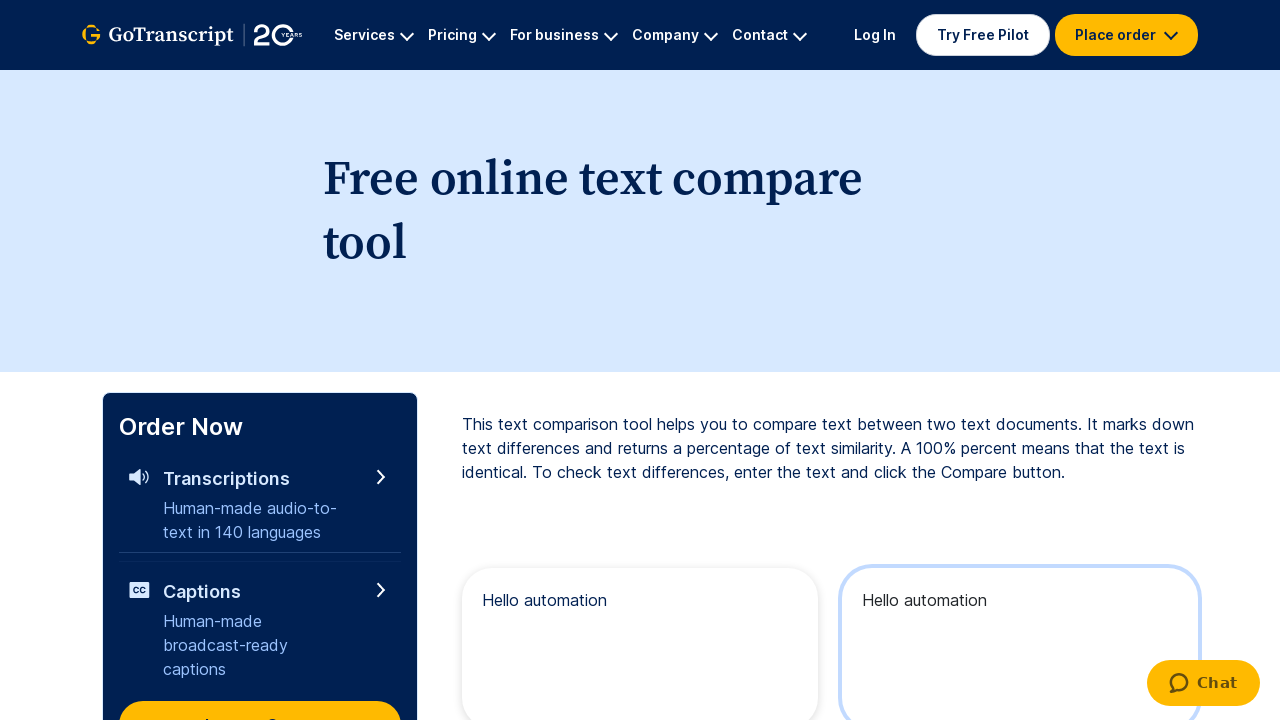

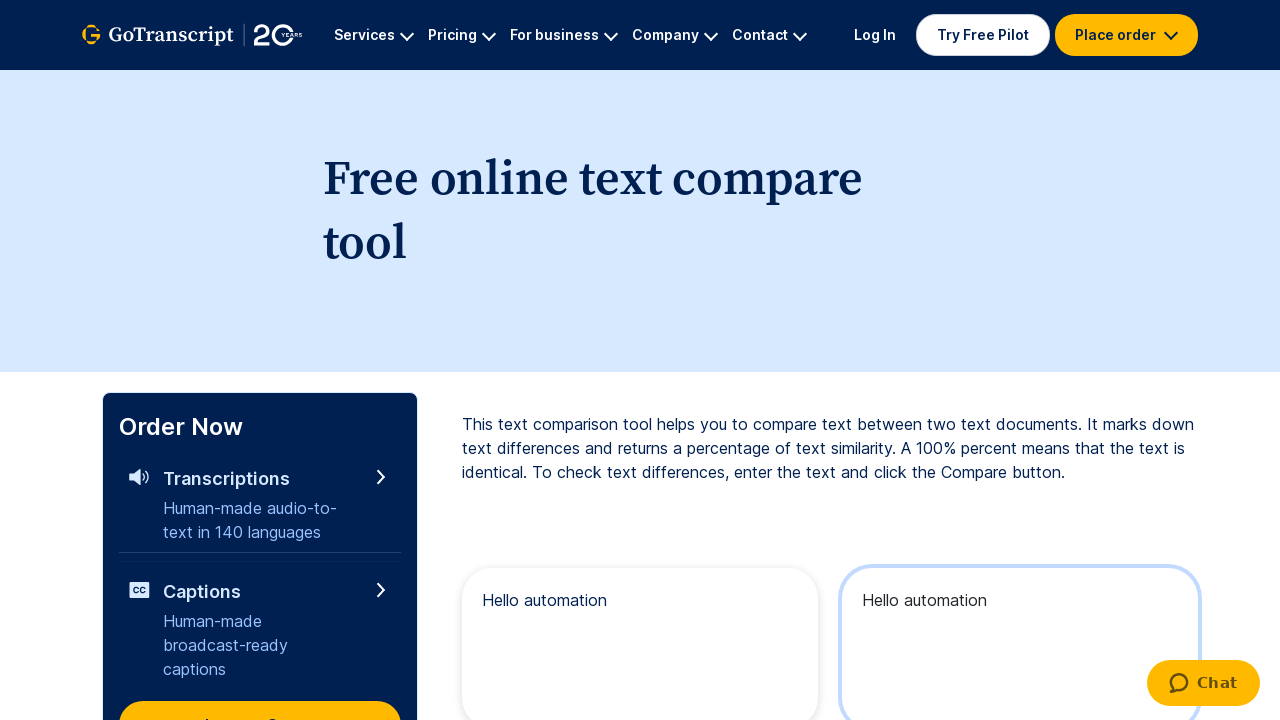